Navigates to the Rahul Shetty Academy homepage and verifies the page loads successfully

Starting URL: https://rahulshettyacademy.com/

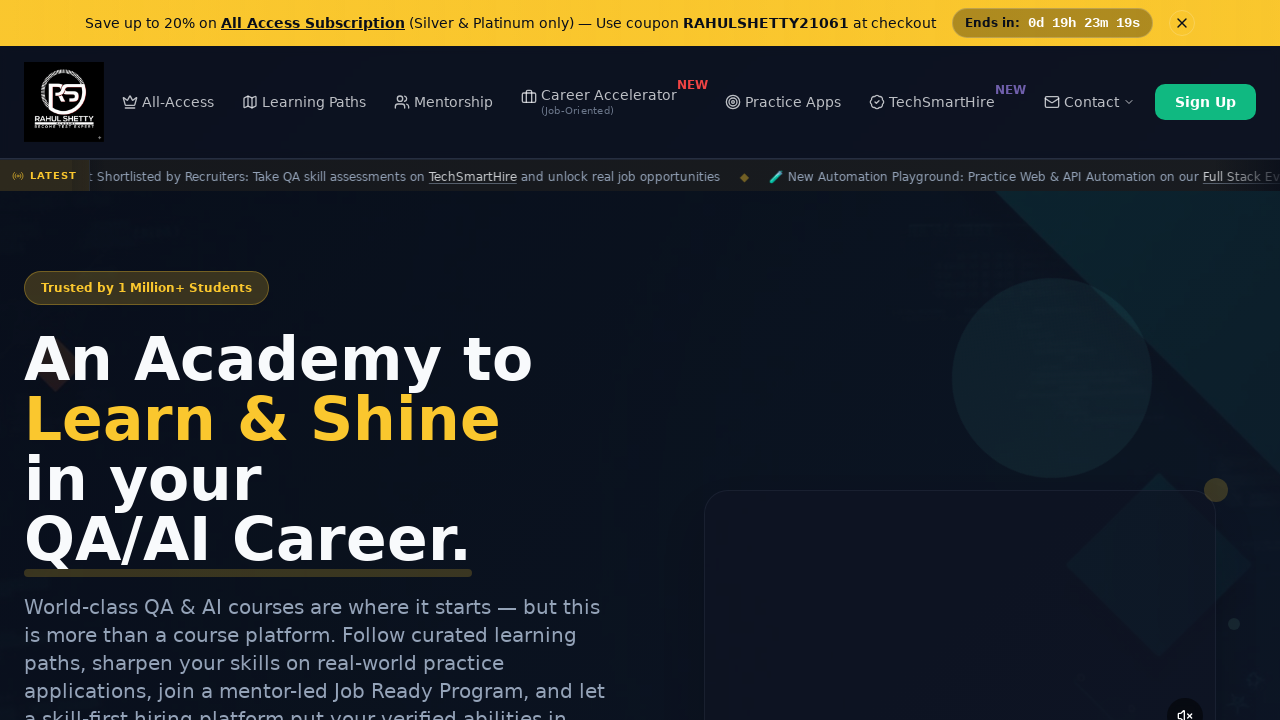

Page loaded with DOM content ready
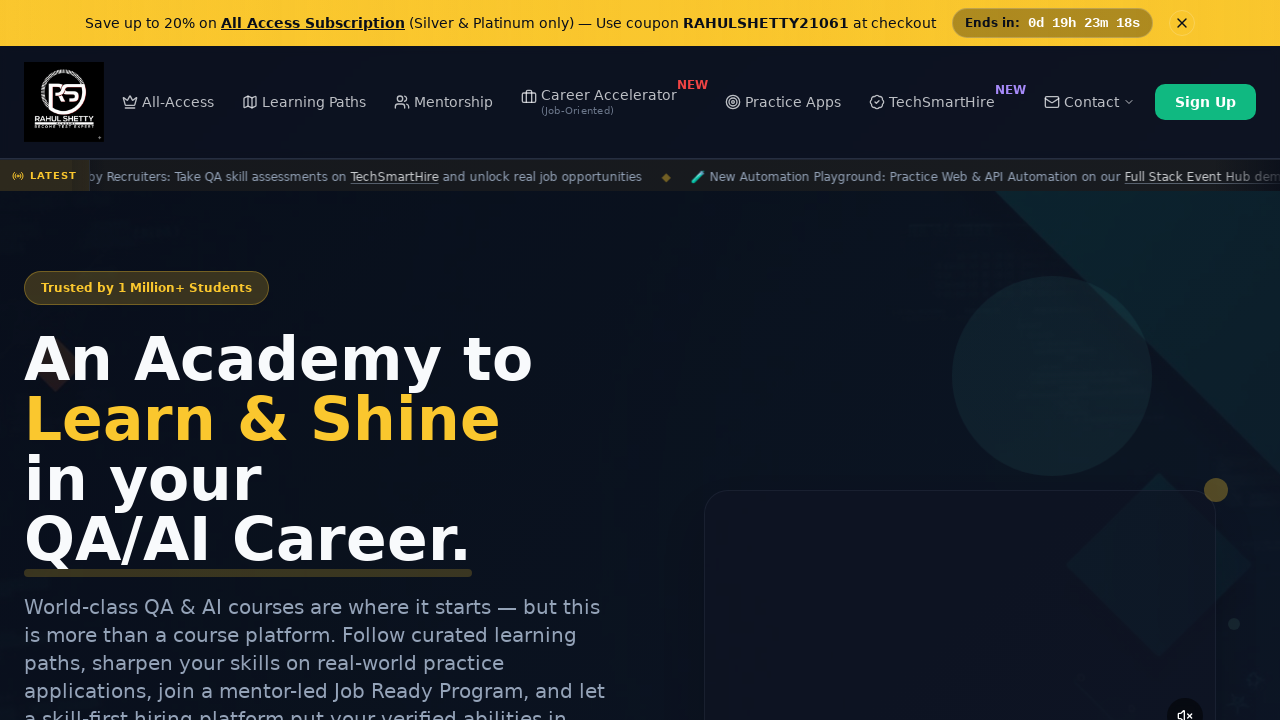

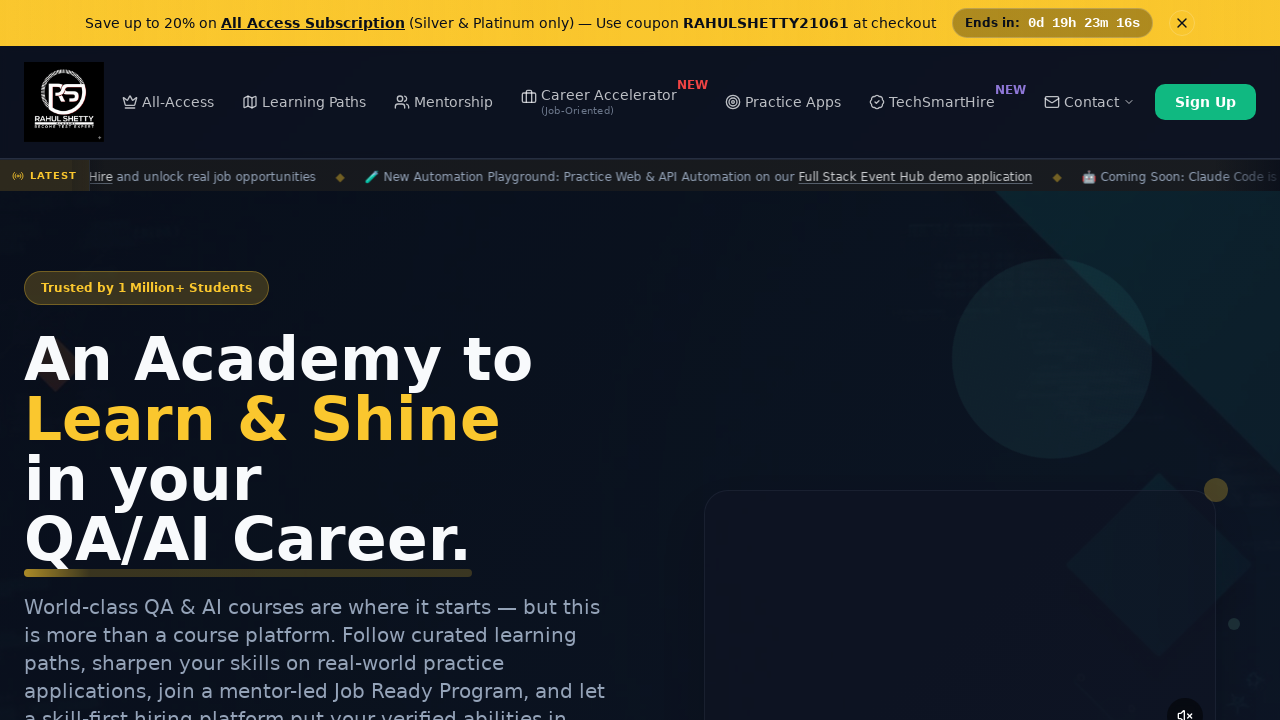